Navigates to a test automation practice page and verifies that a data table is present with rows and columns.

Starting URL: https://testautomationpractice.blogspot.com/

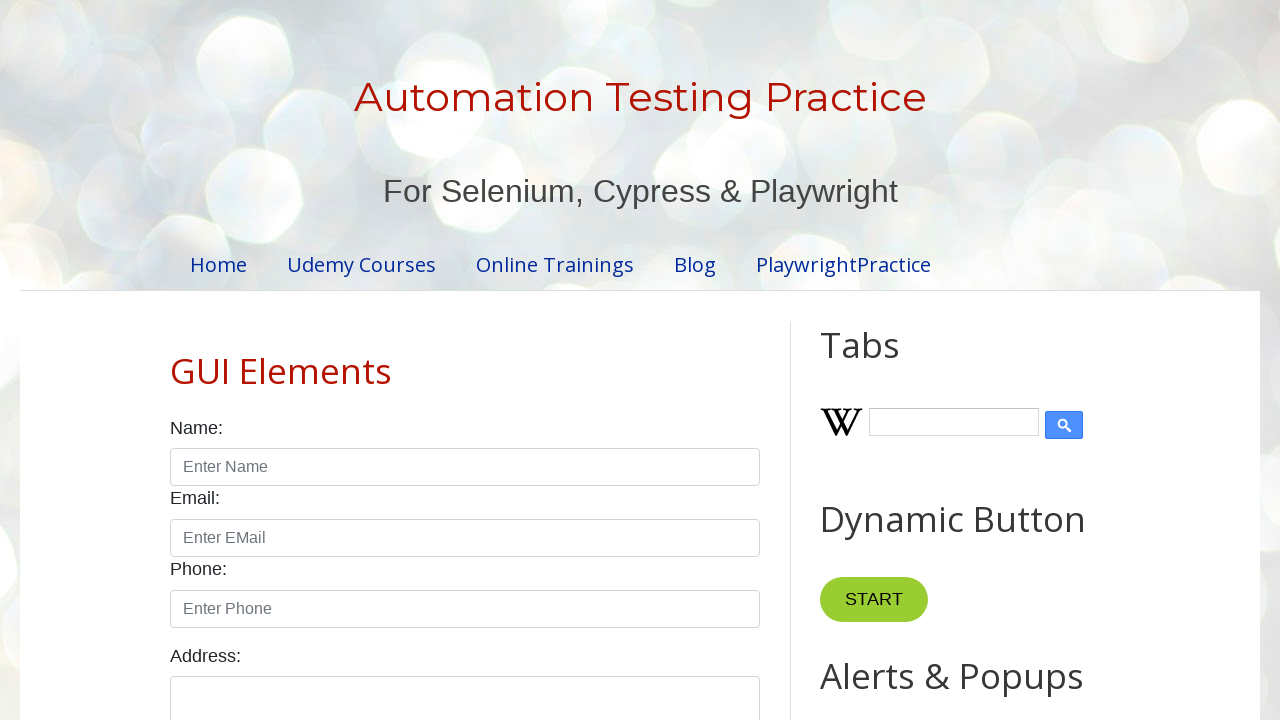

Navigated to test automation practice page
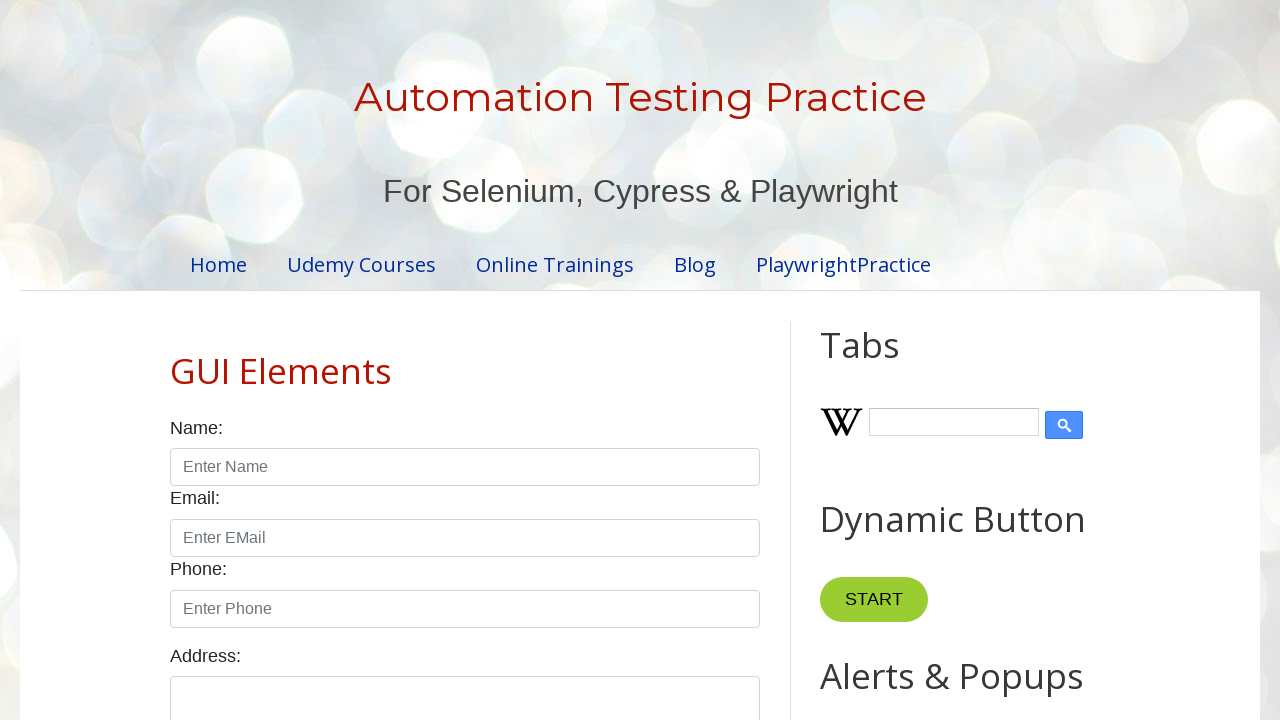

Task table (#taskTable) is visible
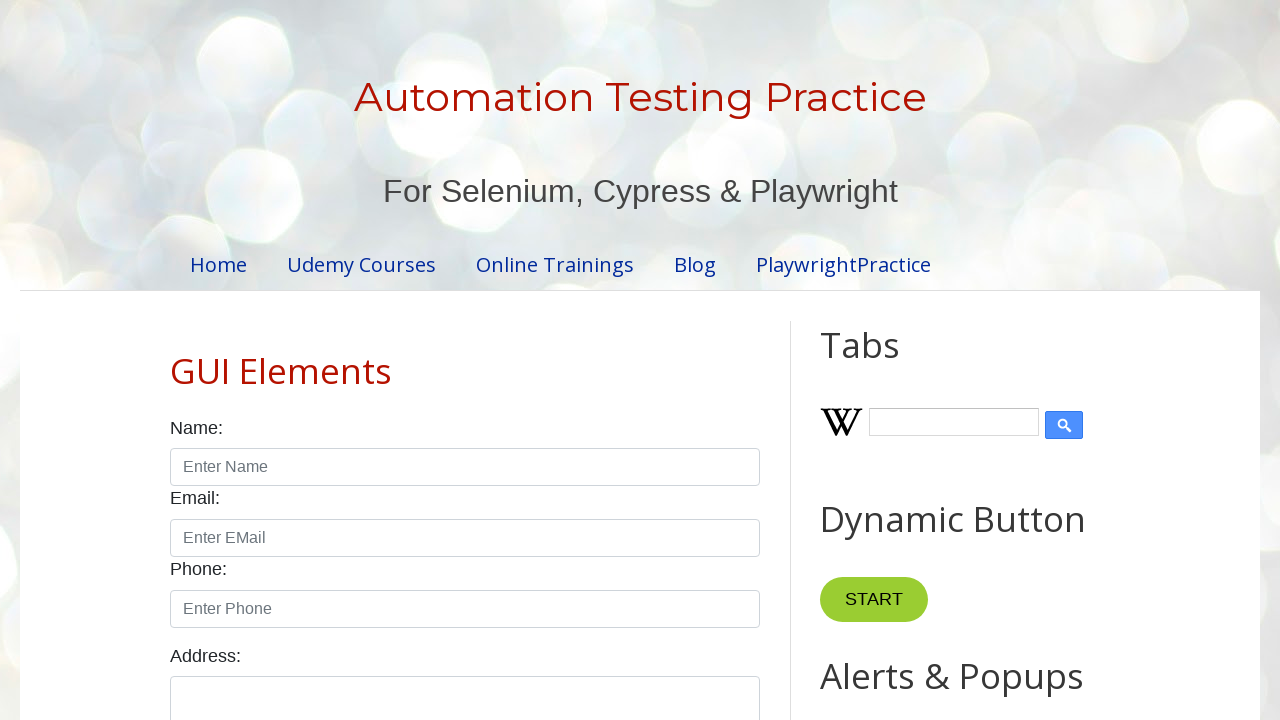

Table rows are present in task table body
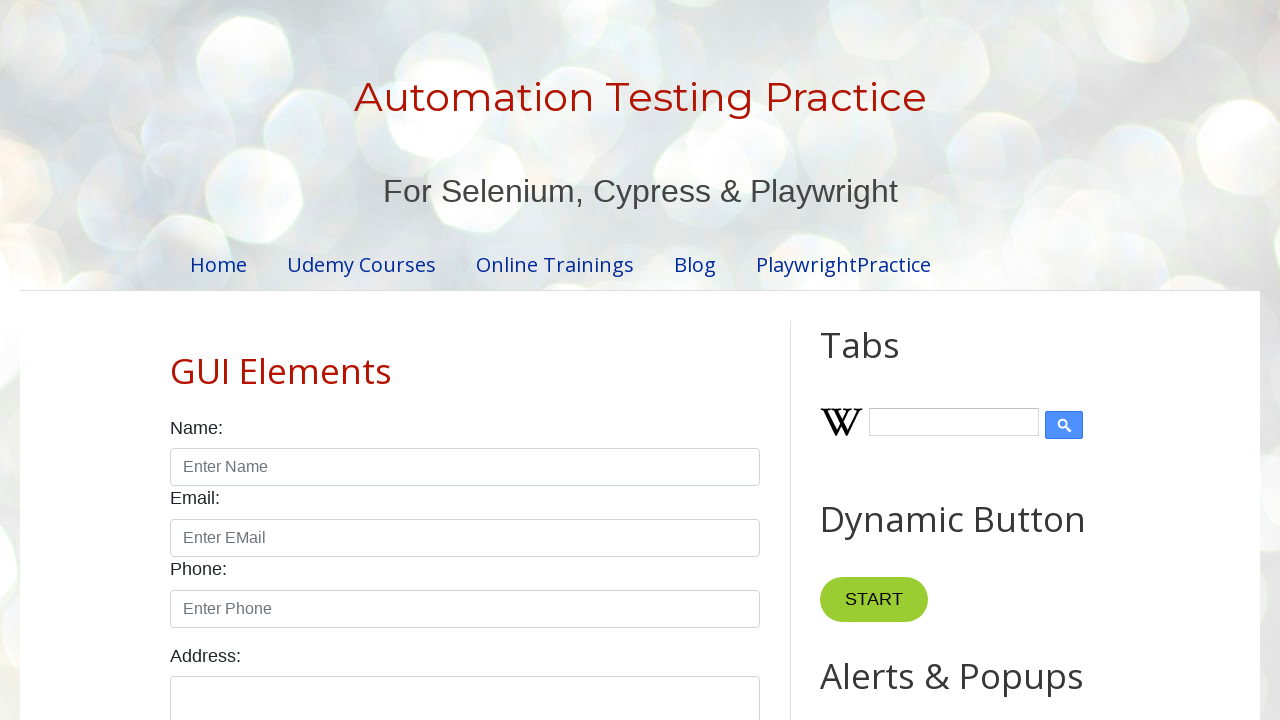

HTML1 table structure is present and verified
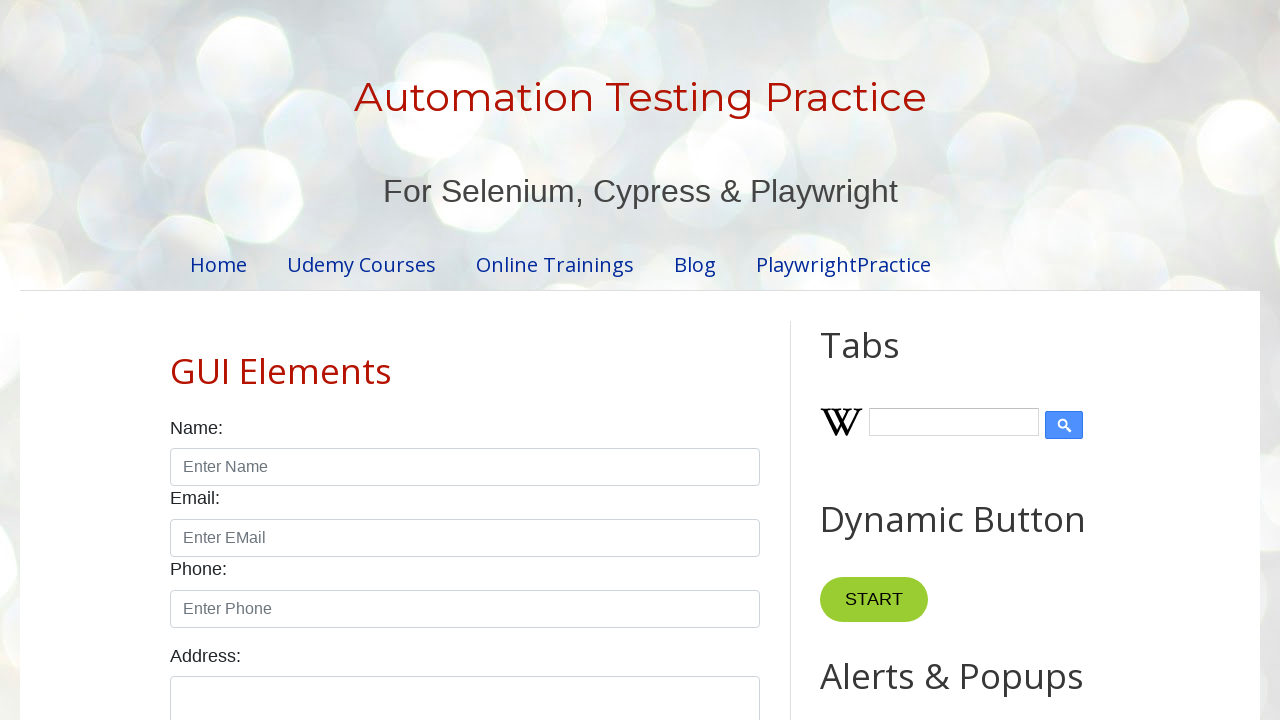

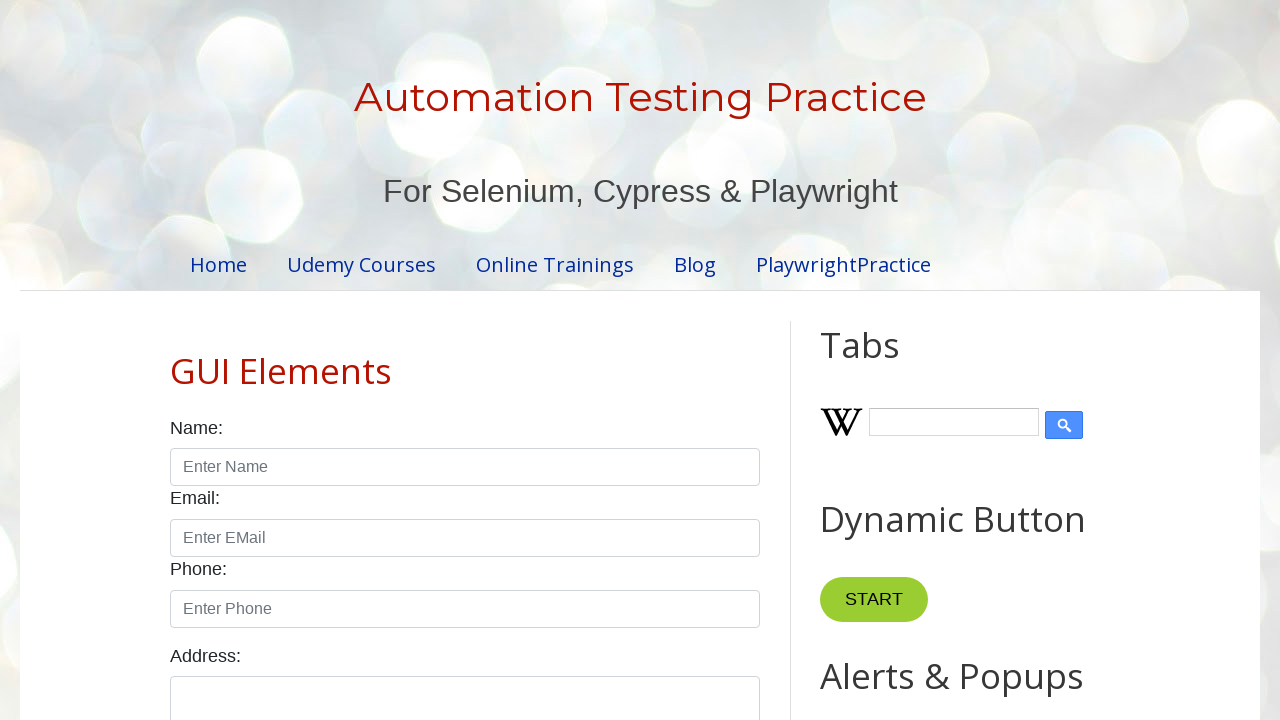